Tests JavaScript confirm alert handling by switching to an iframe, clicking a button that triggers a confirm dialog, and accepting the alert.

Starting URL: https://www.w3schools.com/js/tryit.asp?filename=tryjs_confirm

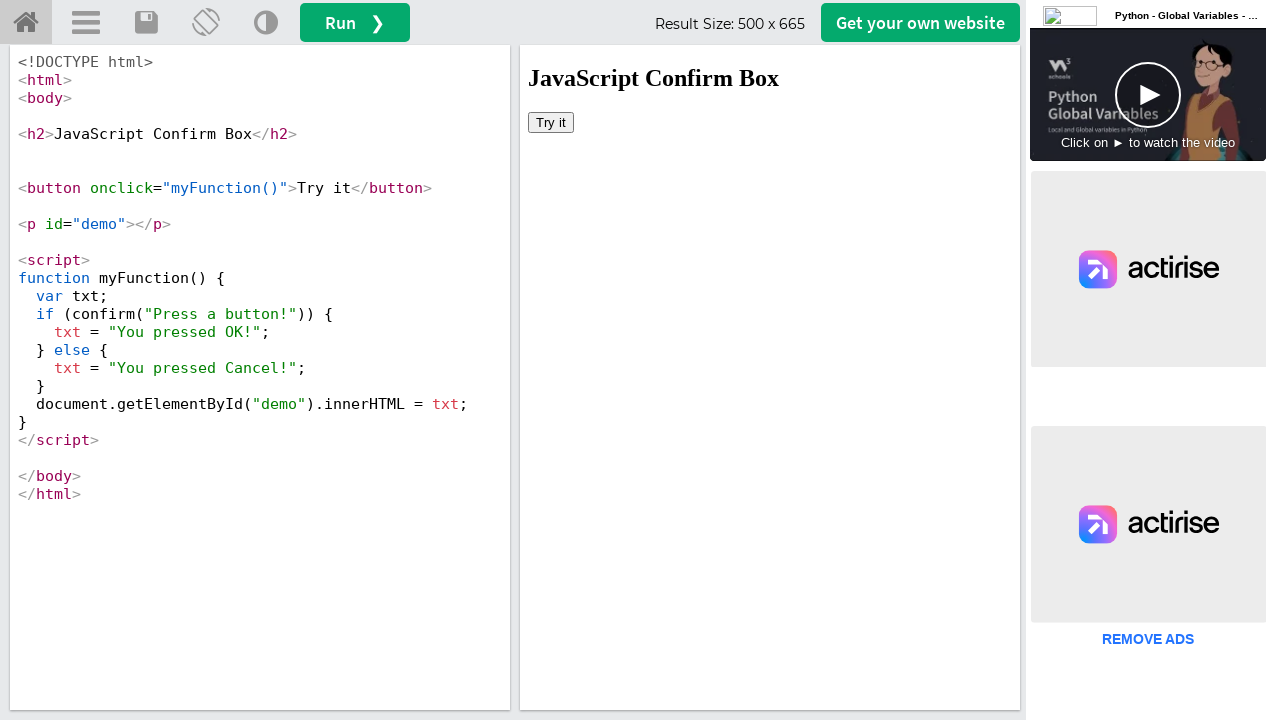

Located iframe with id 'iframeResult'
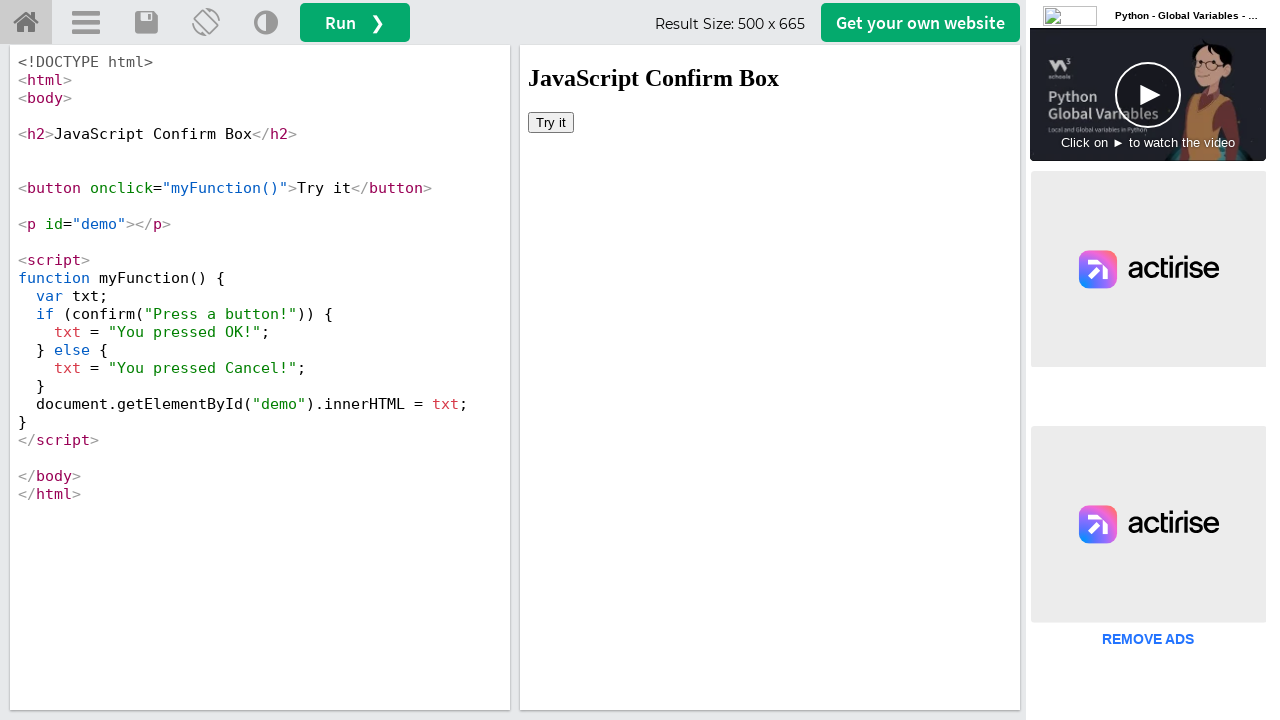

Clicked 'Try it' button to trigger confirm dialog at (551, 122) on iframe#iframeResult >> internal:control=enter-frame >> xpath=//button[text()='Tr
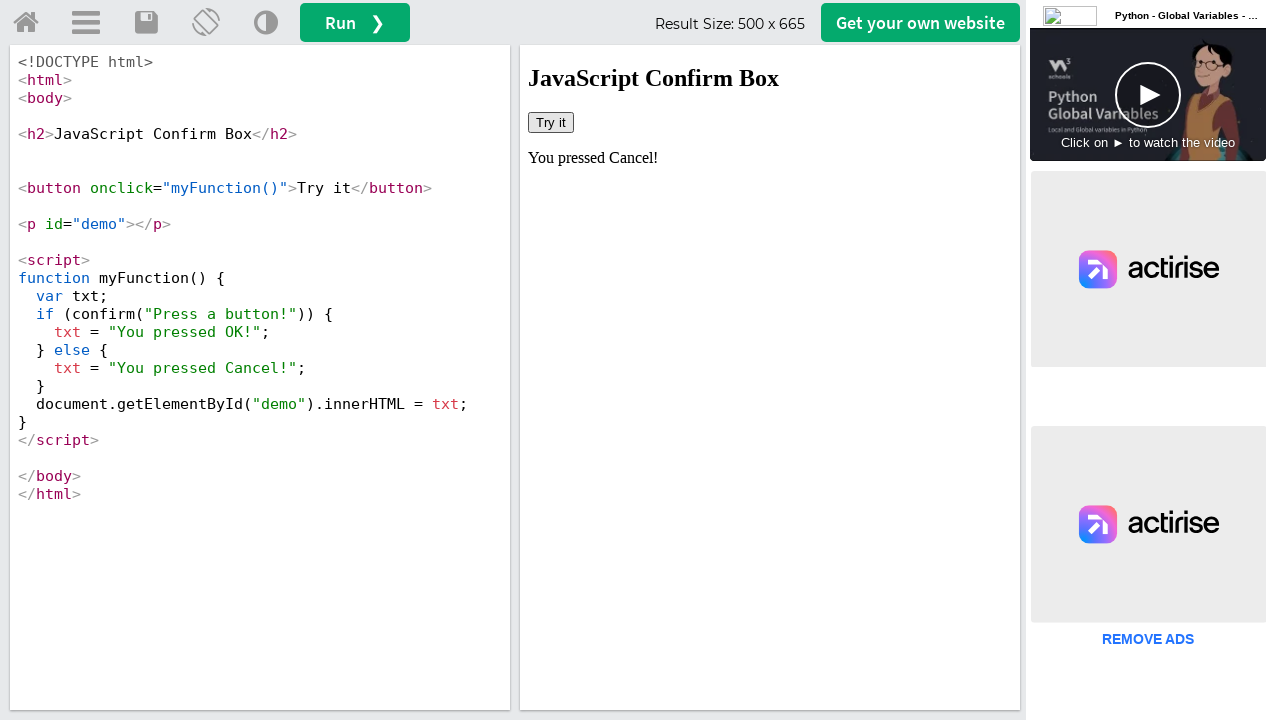

Set up dialog handler to accept confirm dialogs
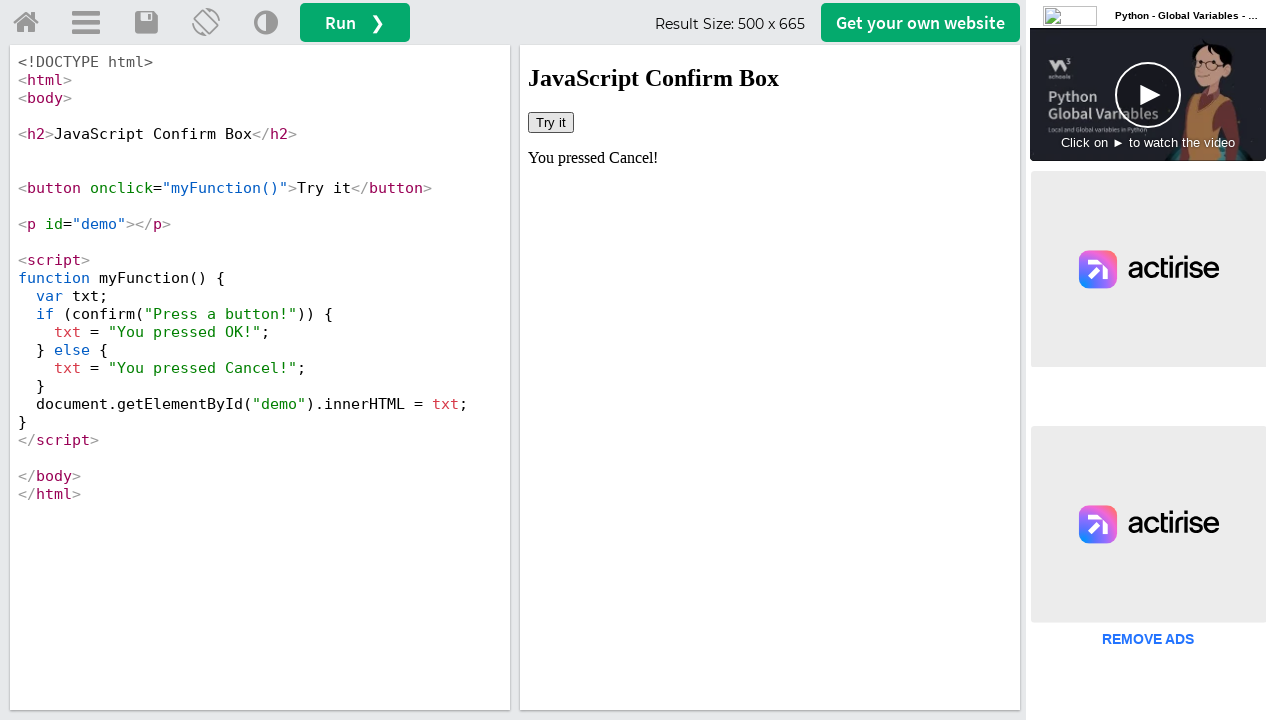

Registered dialog handler function to accept dialogs
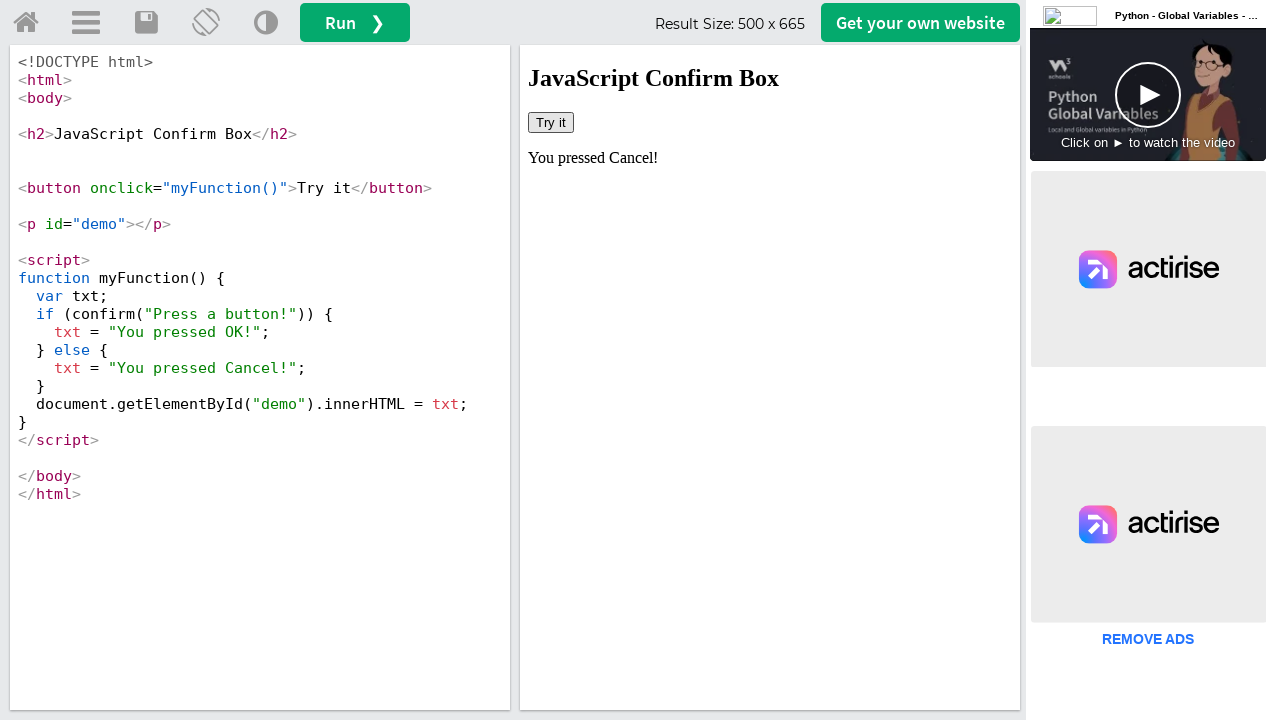

Clicked 'Try it' button again to demonstrate dialog handling at (551, 122) on iframe#iframeResult >> internal:control=enter-frame >> xpath=//button[text()='Tr
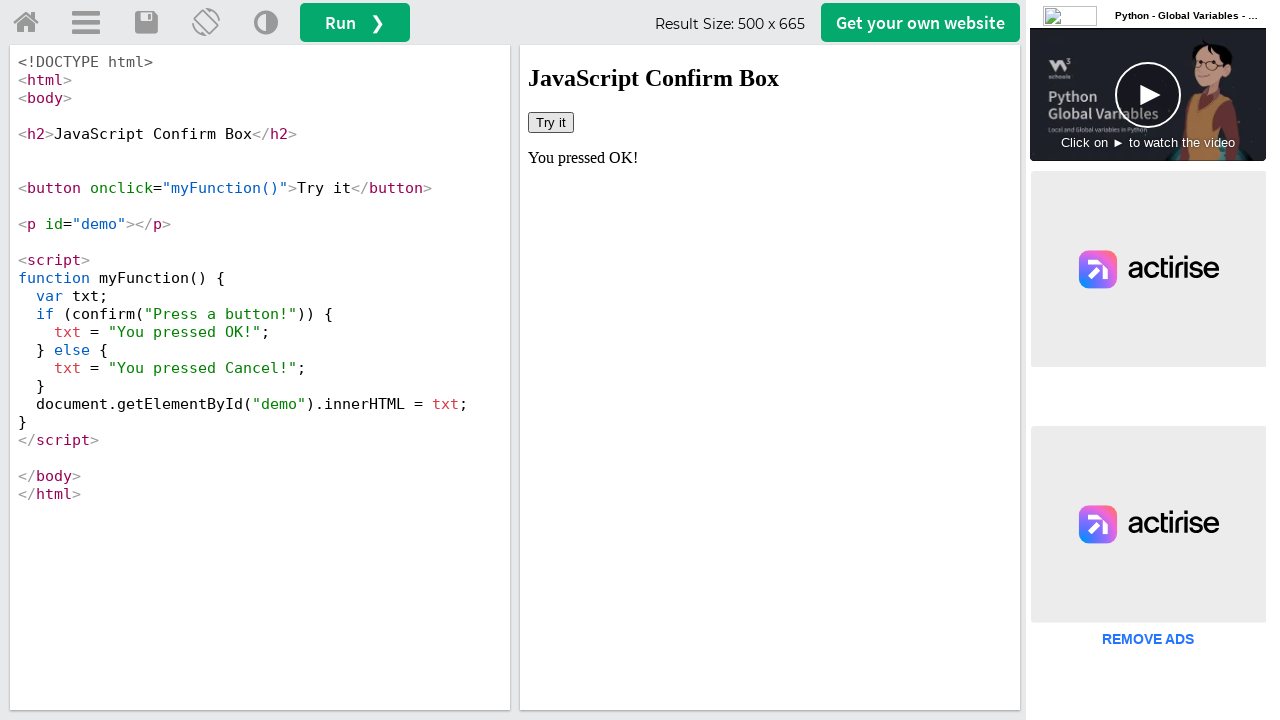

Waited 1000ms for dialog result to display
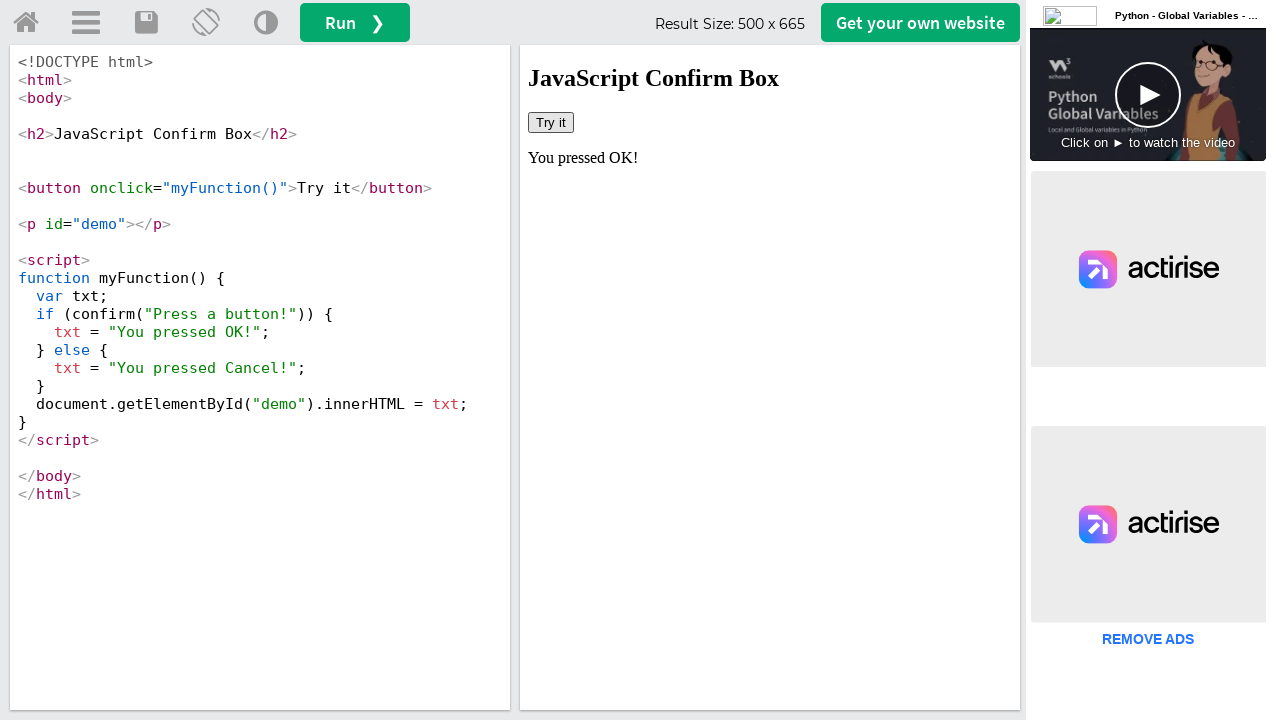

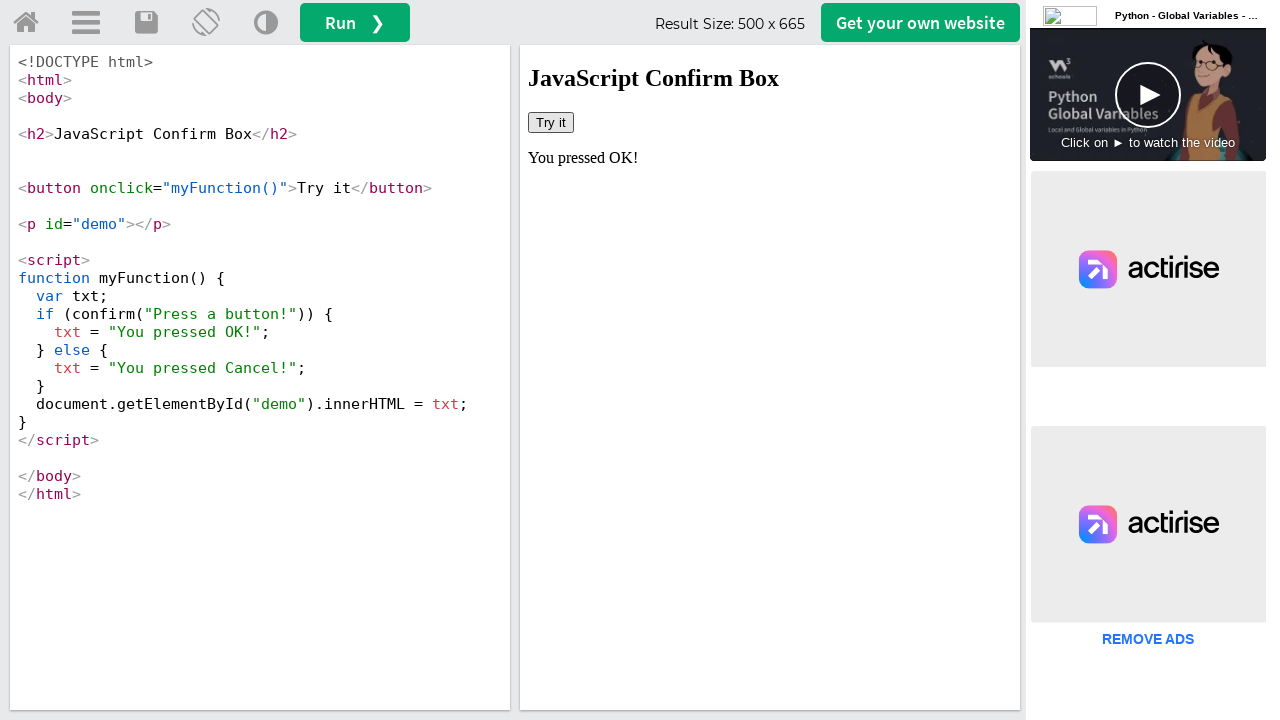